Tests registration form validation by submitting empty form and checking error message

Starting URL: https://alada.vn/tai-khoan/dang-ky.html

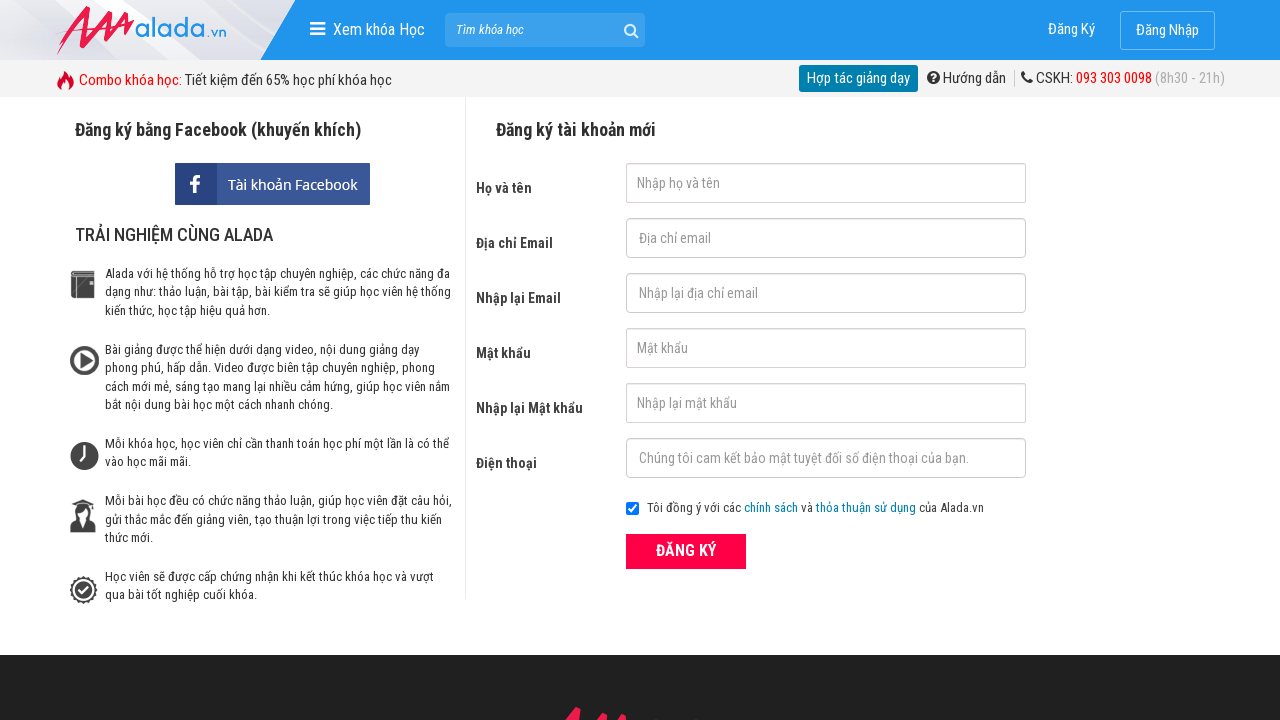

Navigated to registration page
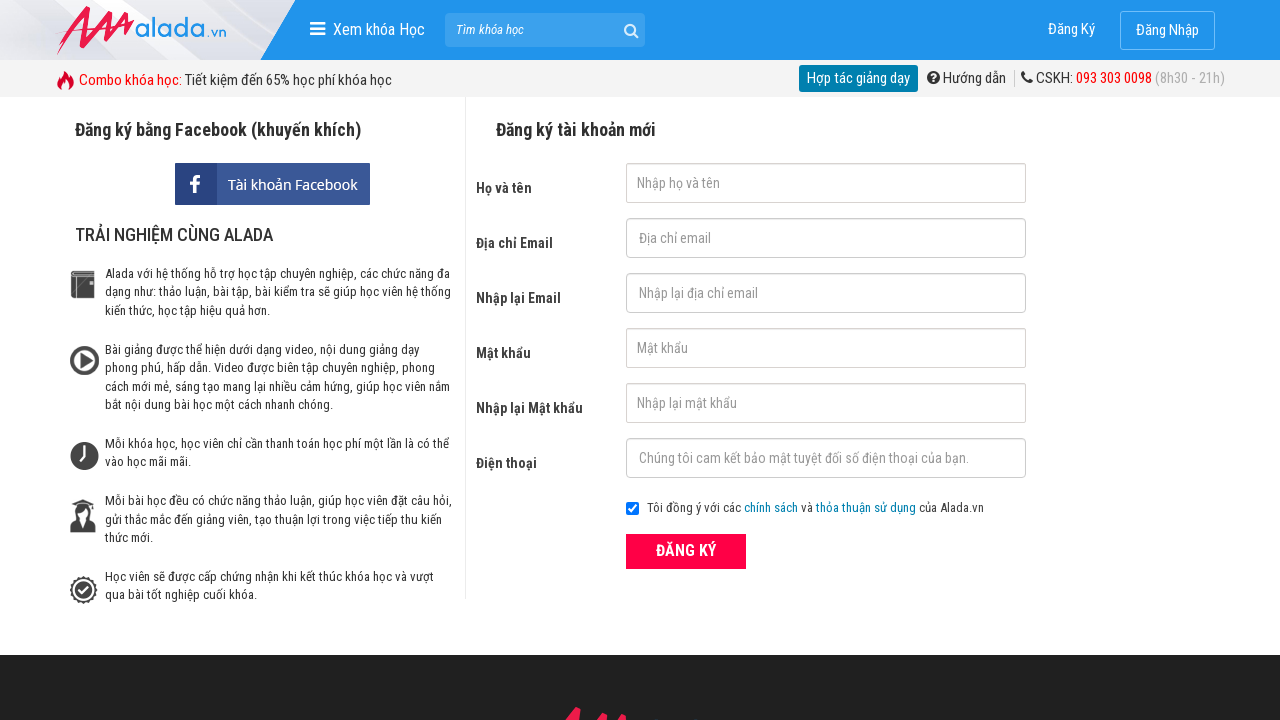

Clicked submit button without filling any form fields at (686, 551) on xpath=//div[@class='field_btn']//button[@type='submit']
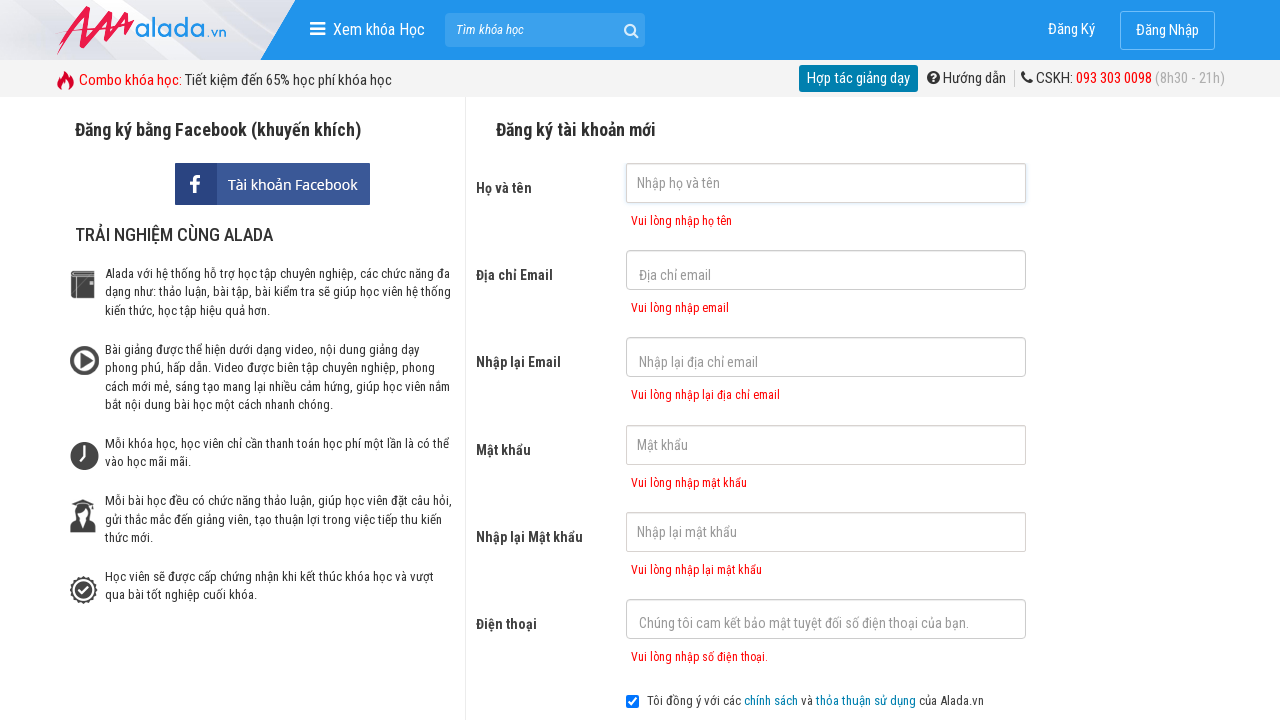

Error message for first name field appeared
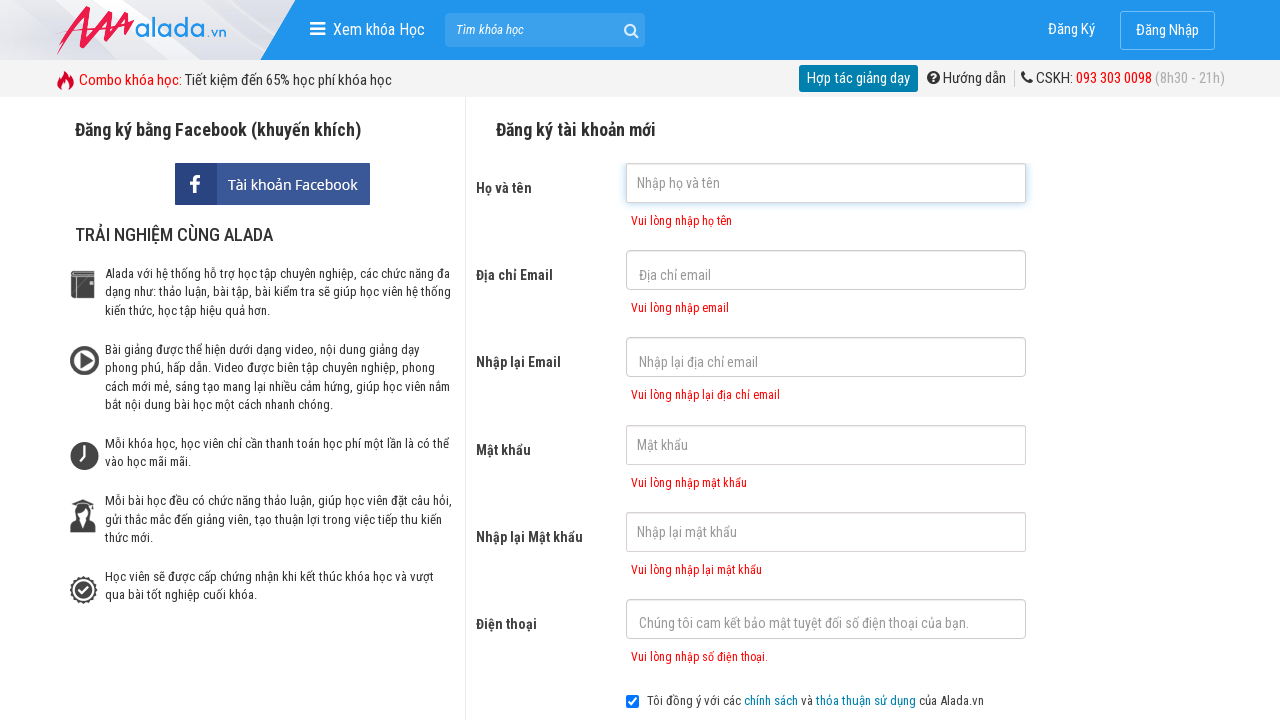

Retrieved error message text
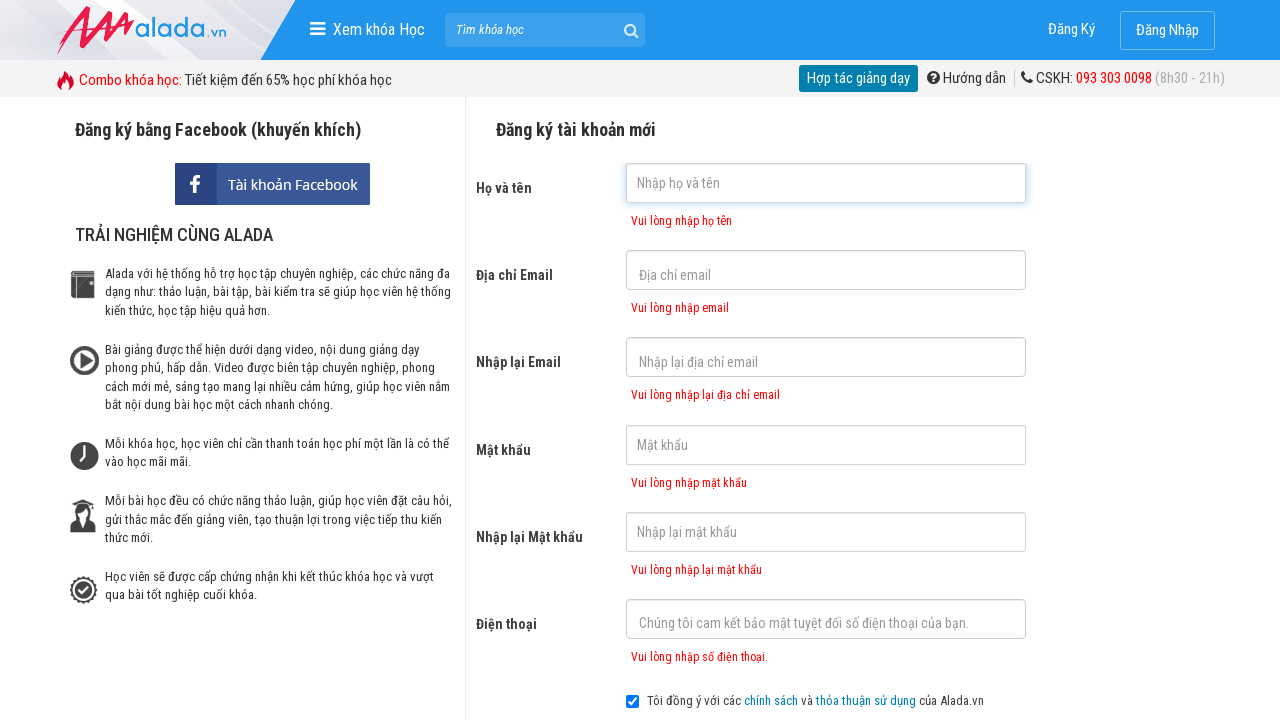

Verified error message matches expected text 'vui lòng nhập họ tên'
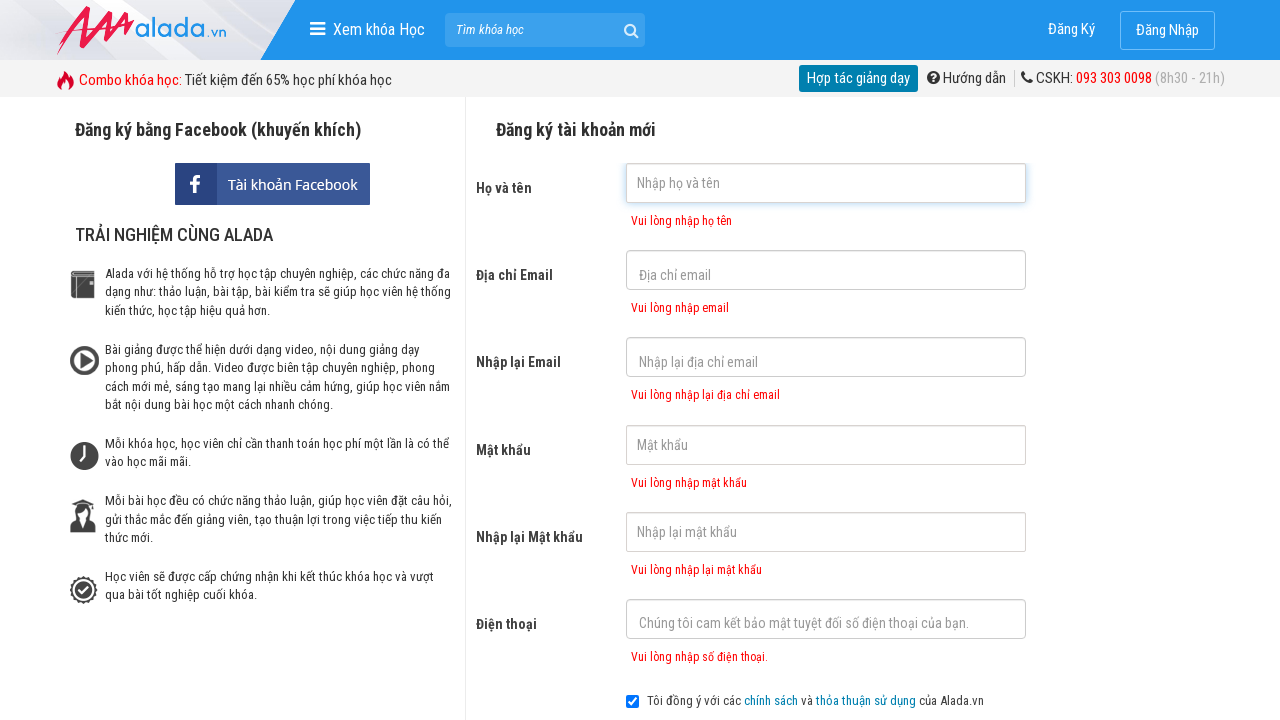

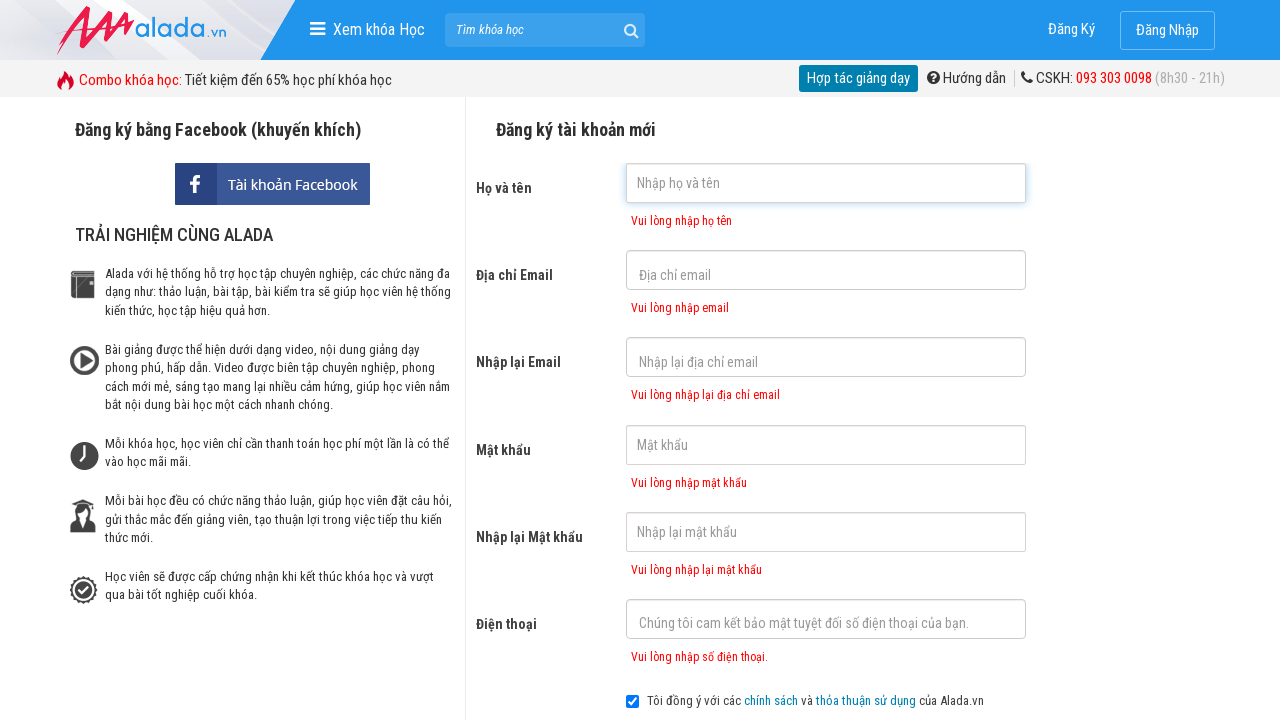